Tests the sign-up form with an invalid last name (single digit) to verify validation

Starting URL: https://www.sharelane.com/cgi-bin/register.py?page=1&zip_code=222222

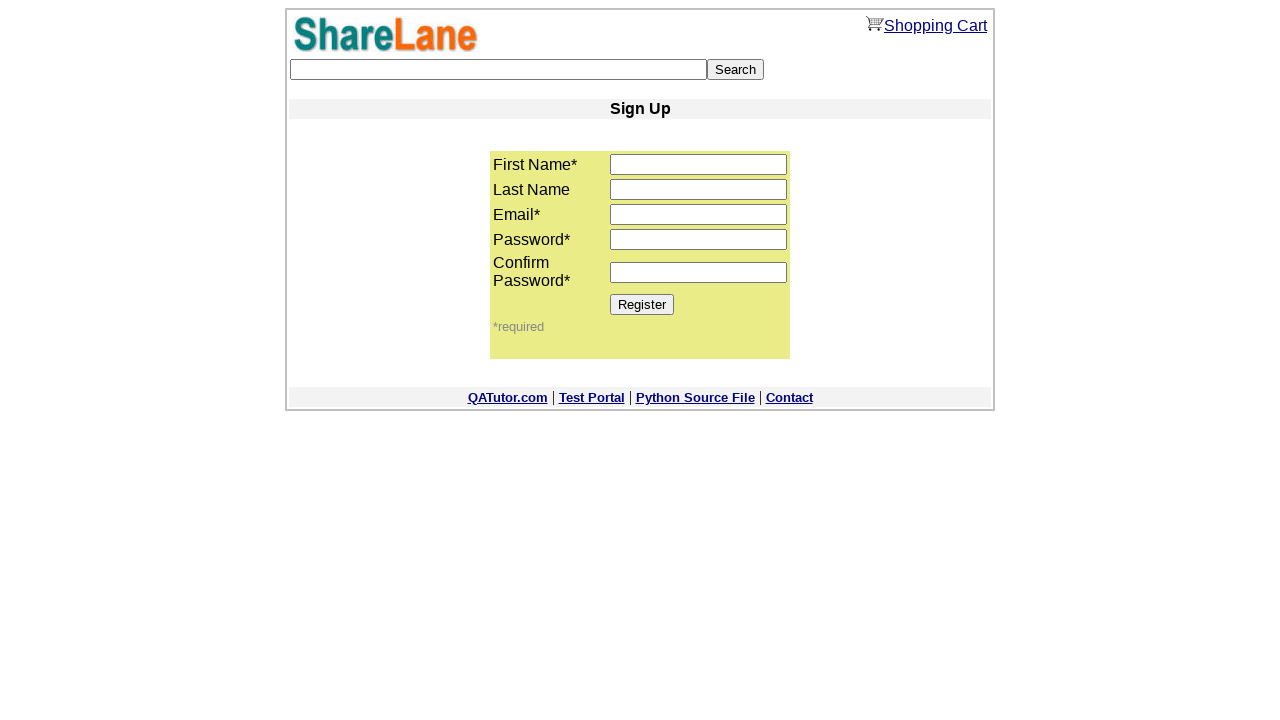

Filled first name field with 'Nat' on input[name='first_name']
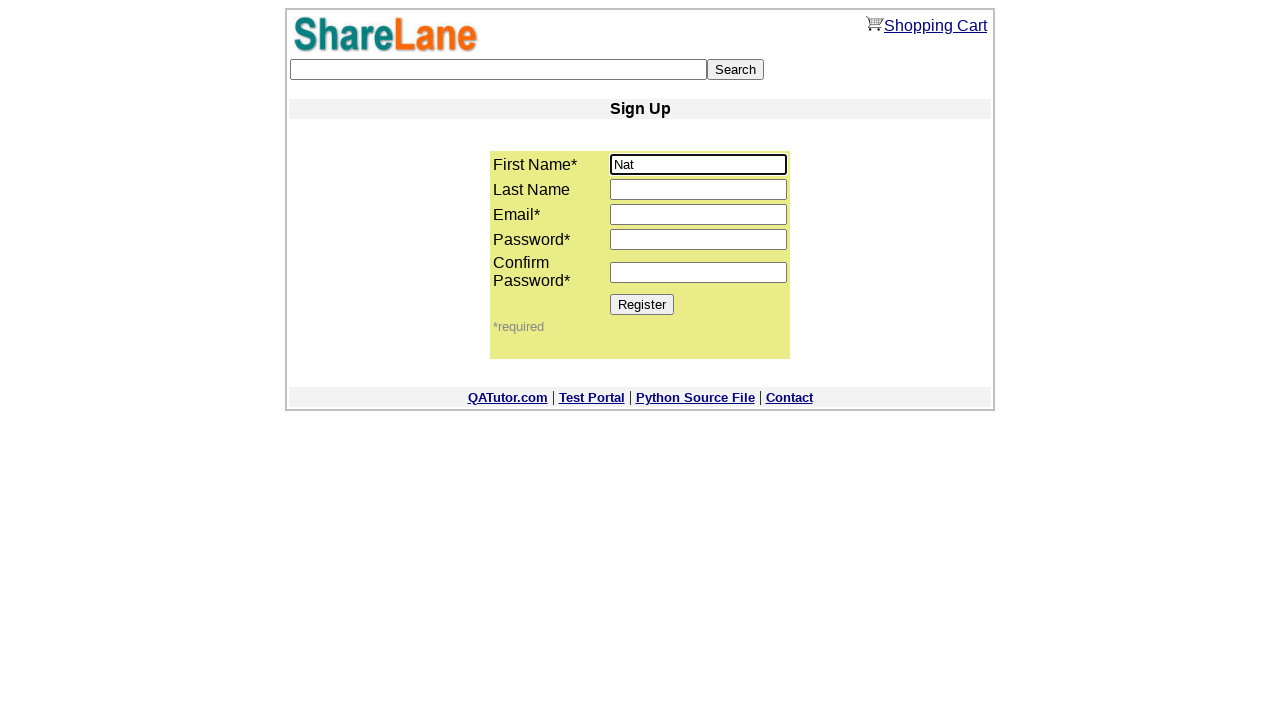

Filled last name field with invalid single digit '1' on input[name='last_name']
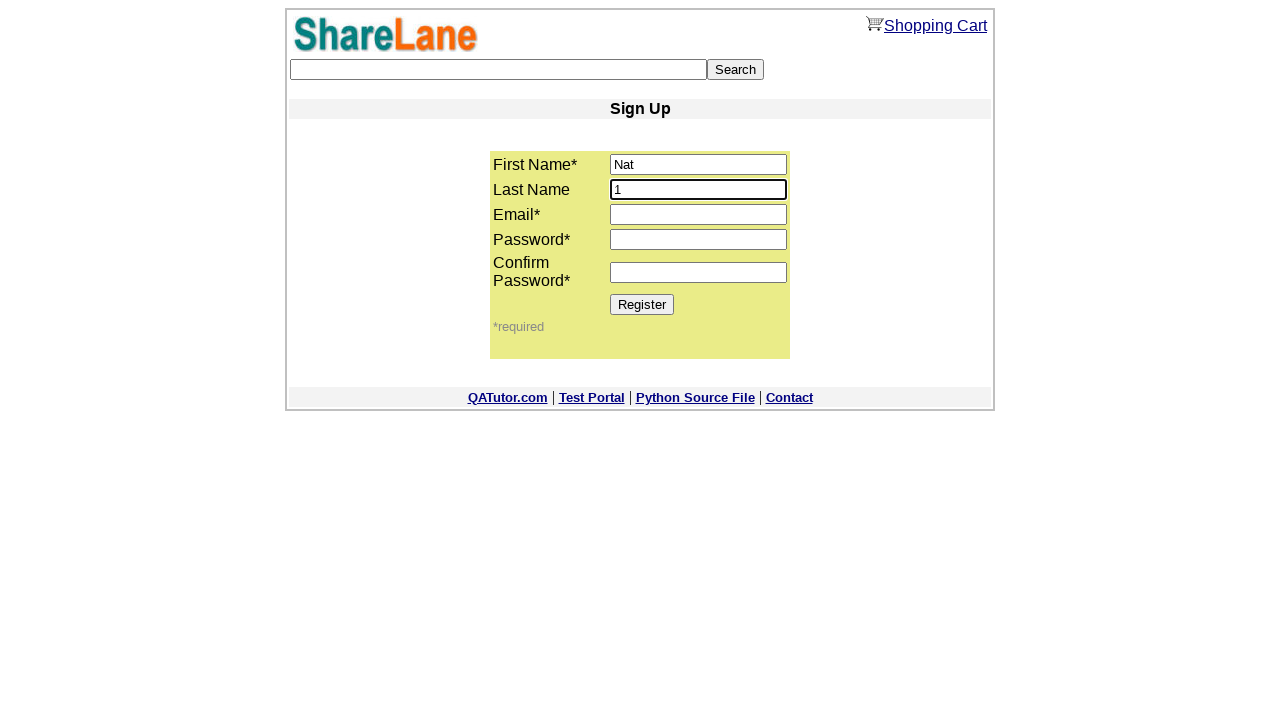

Filled email field with 'nat@yandex.ru' on input[name='email']
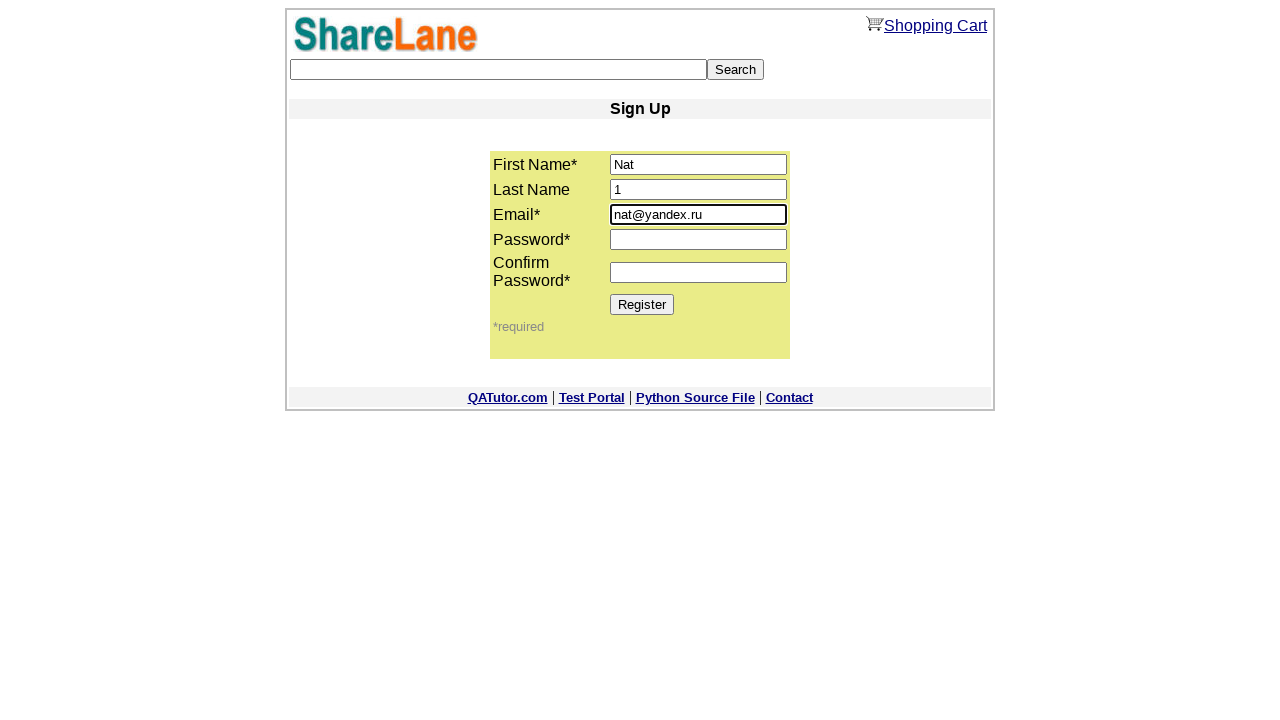

Filled password field with '123456' on input[name='password1']
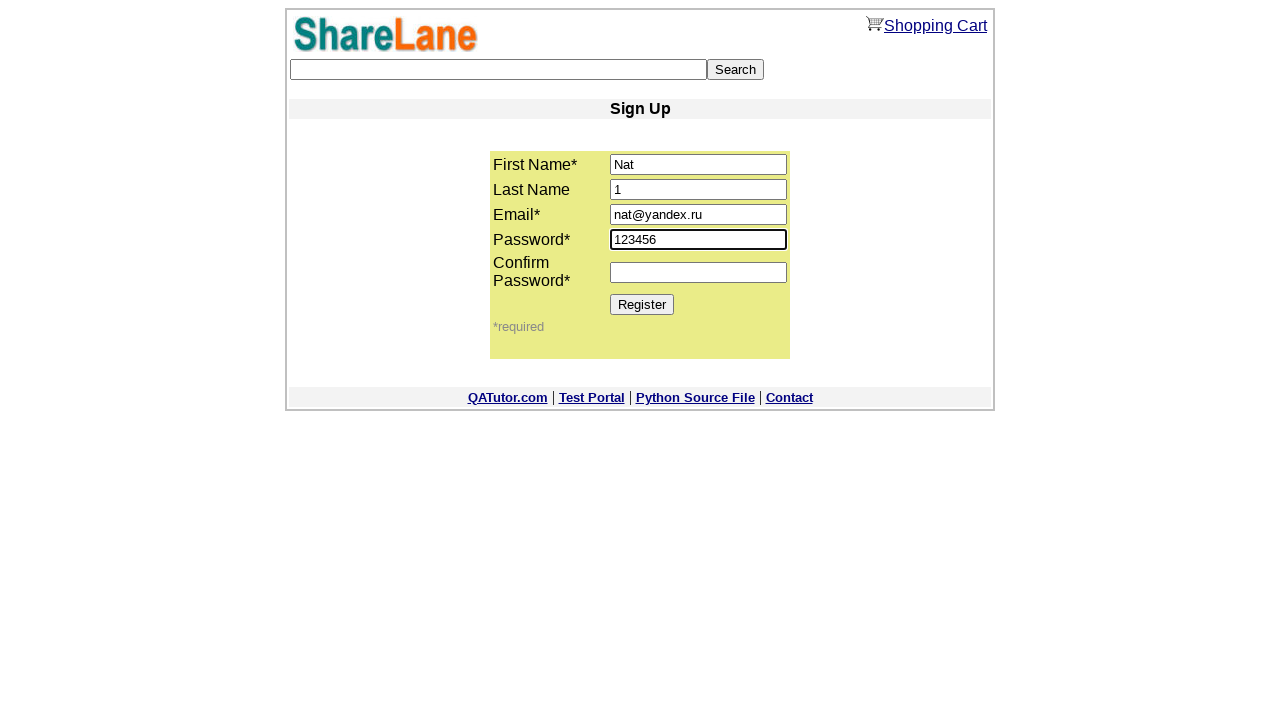

Filled password confirmation field with '123456' on input[name='password2']
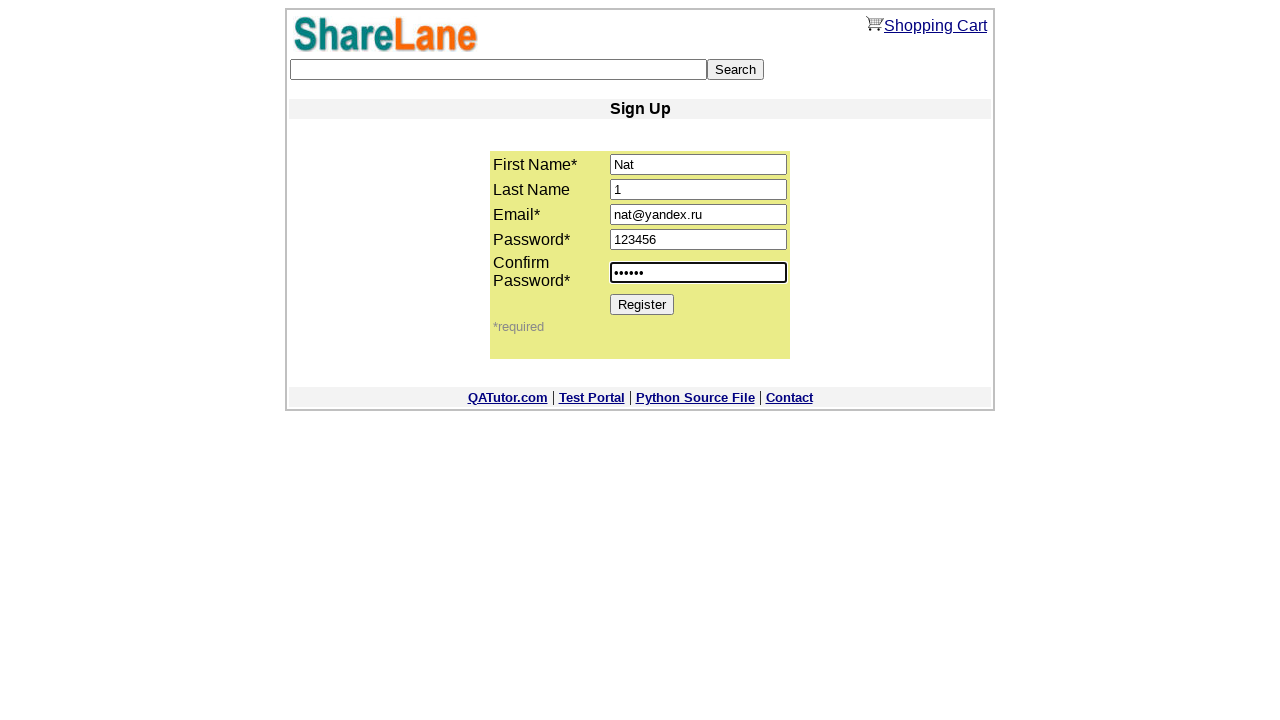

Clicked Register button to submit sign-up form with invalid last name at (642, 304) on xpath=//*[@value='Register']
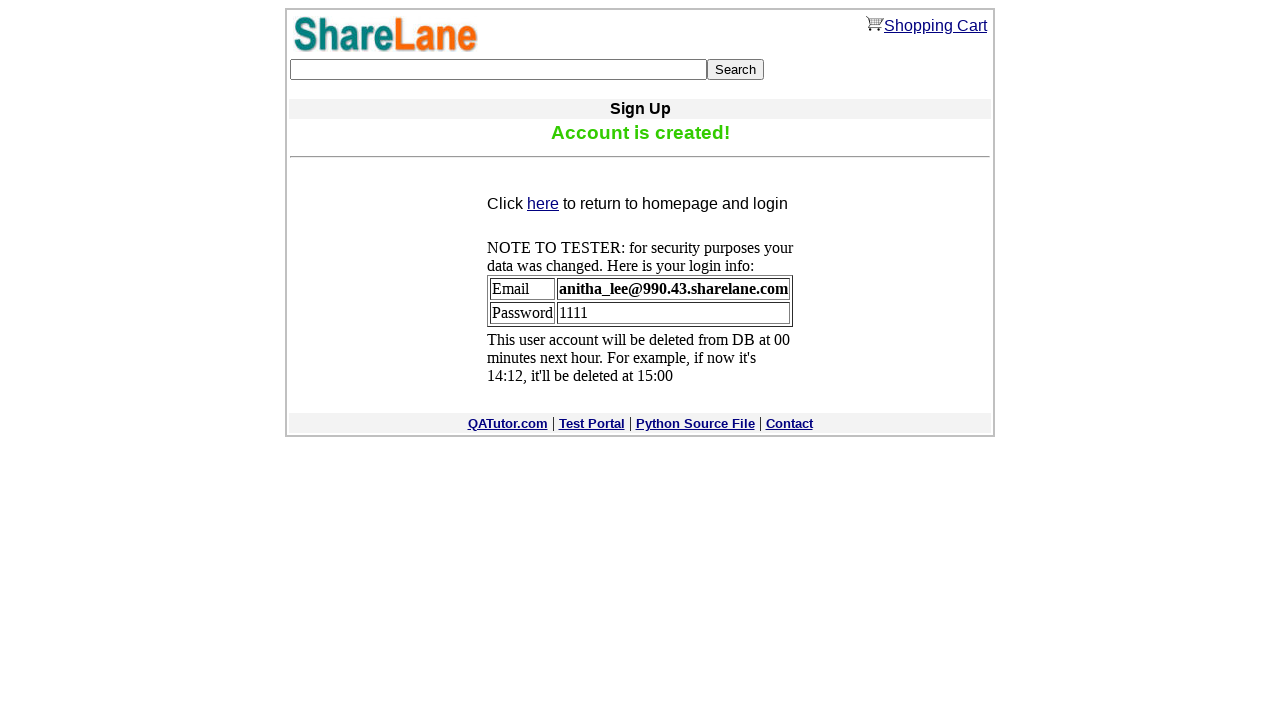

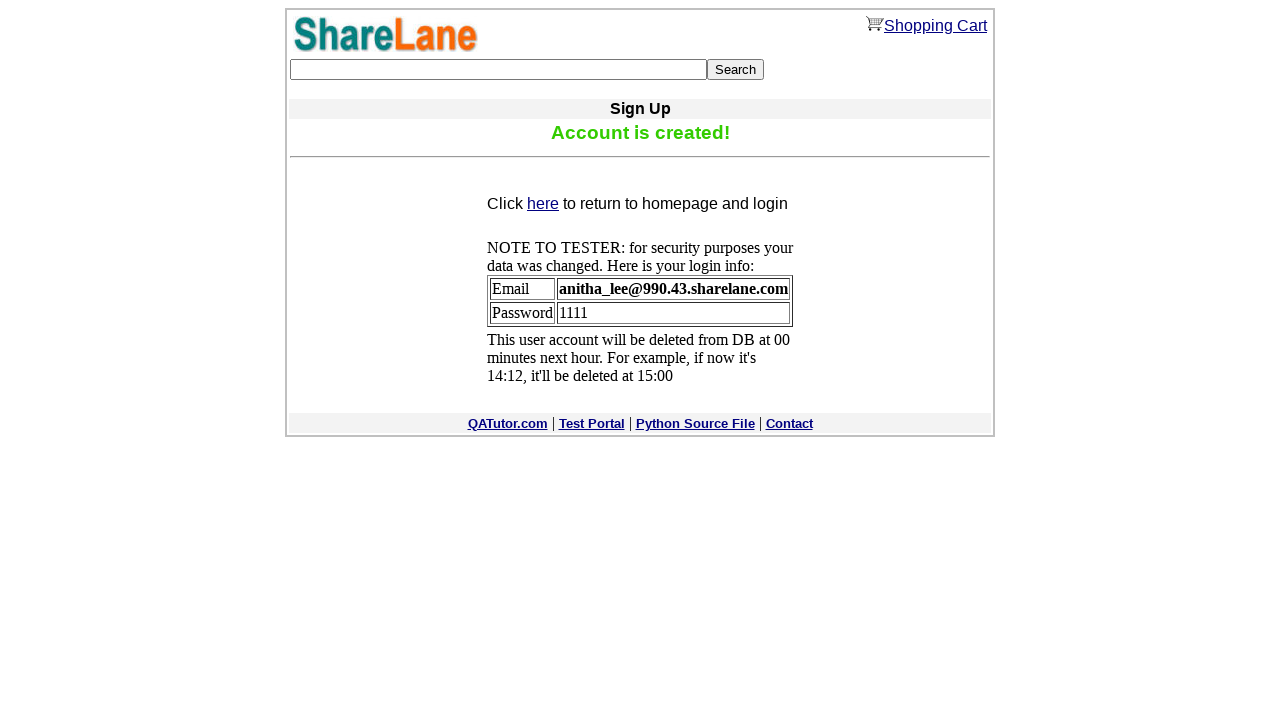